Tests the green and blue loading status by waiting for the button to appear, clicking it, and waiting for the combined finish element to become visible

Starting URL: https://kristinek.github.io/site/examples/loading_color

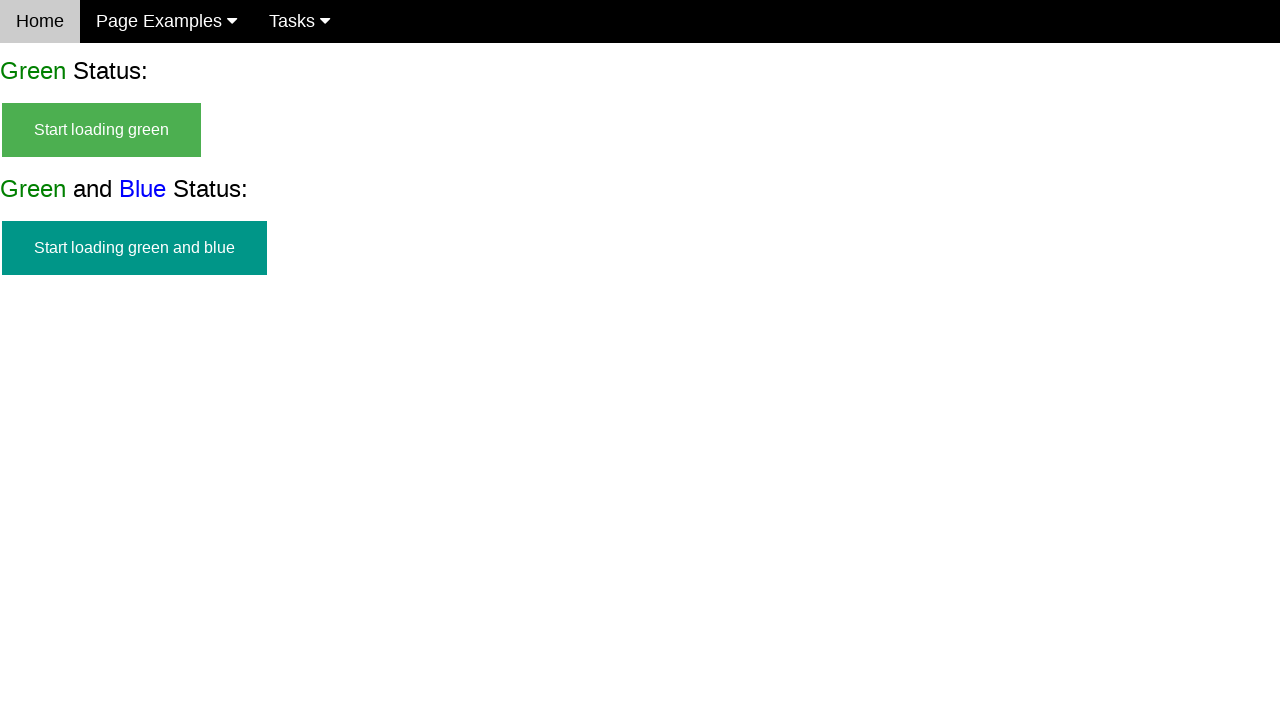

Waited for start green and blue button to become visible
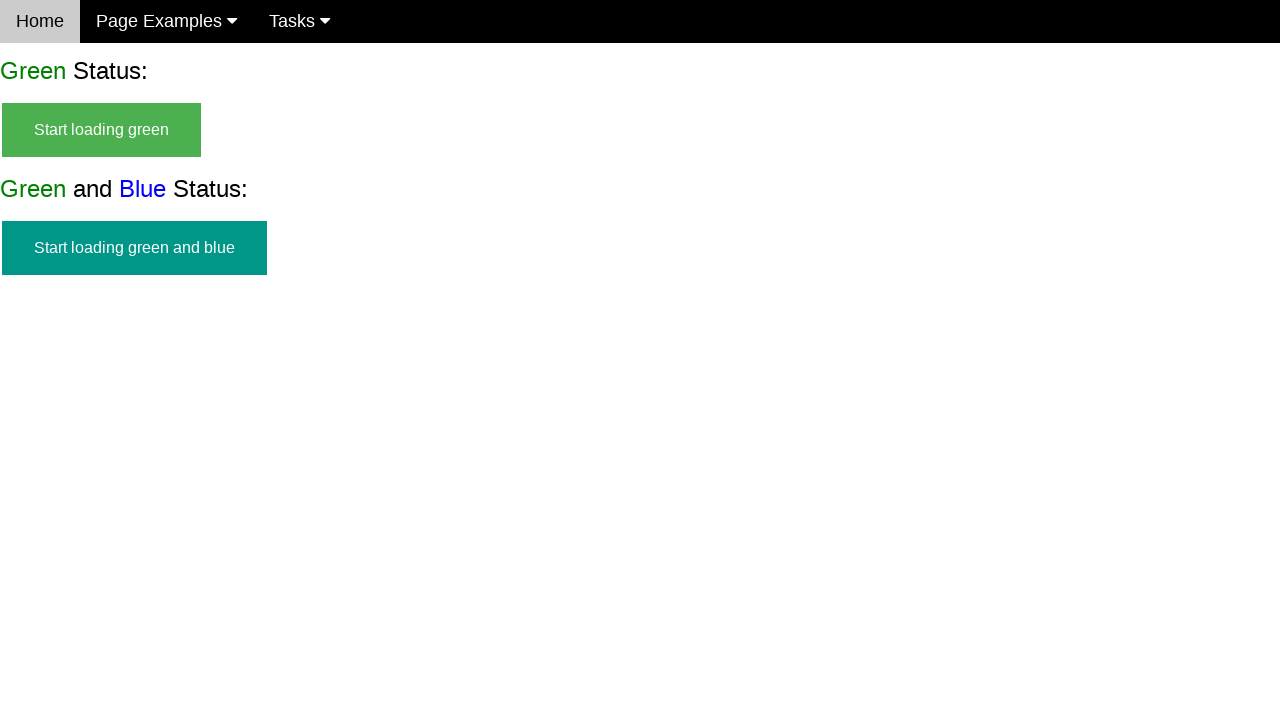

Clicked the start green and blue button at (134, 248) on #start_green_and_blue
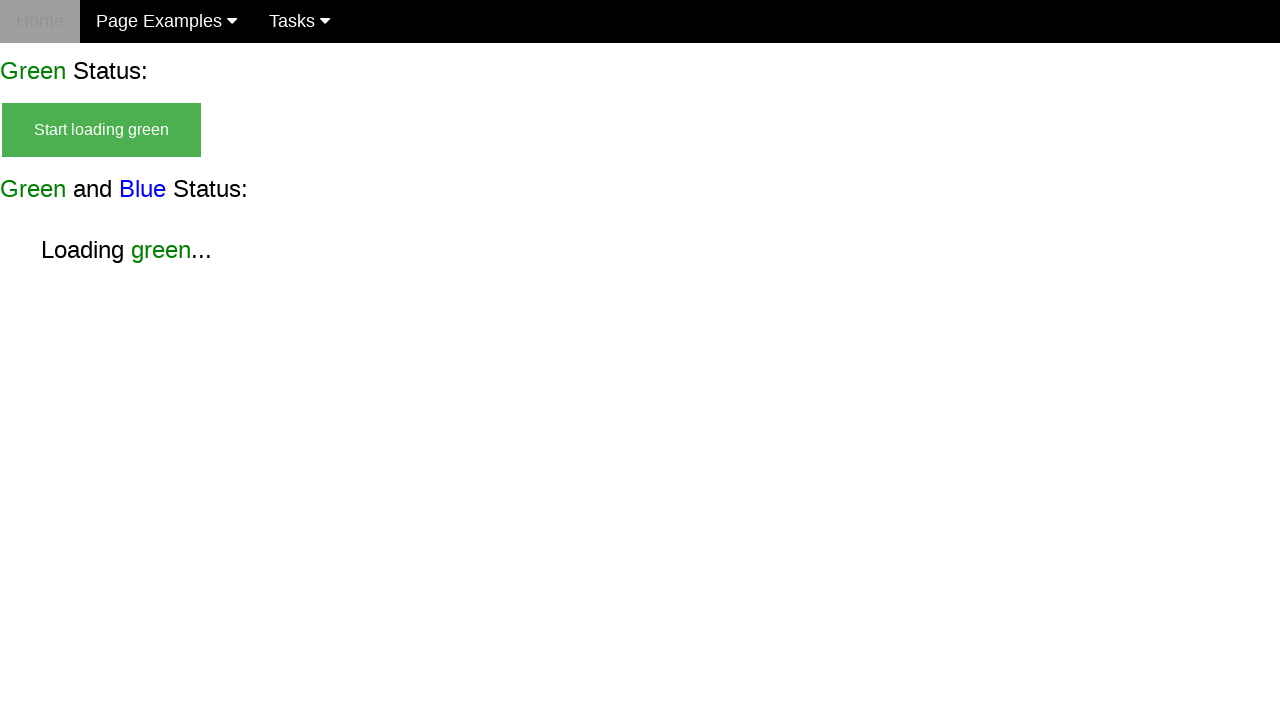

Waited for green and blue finish element to become visible
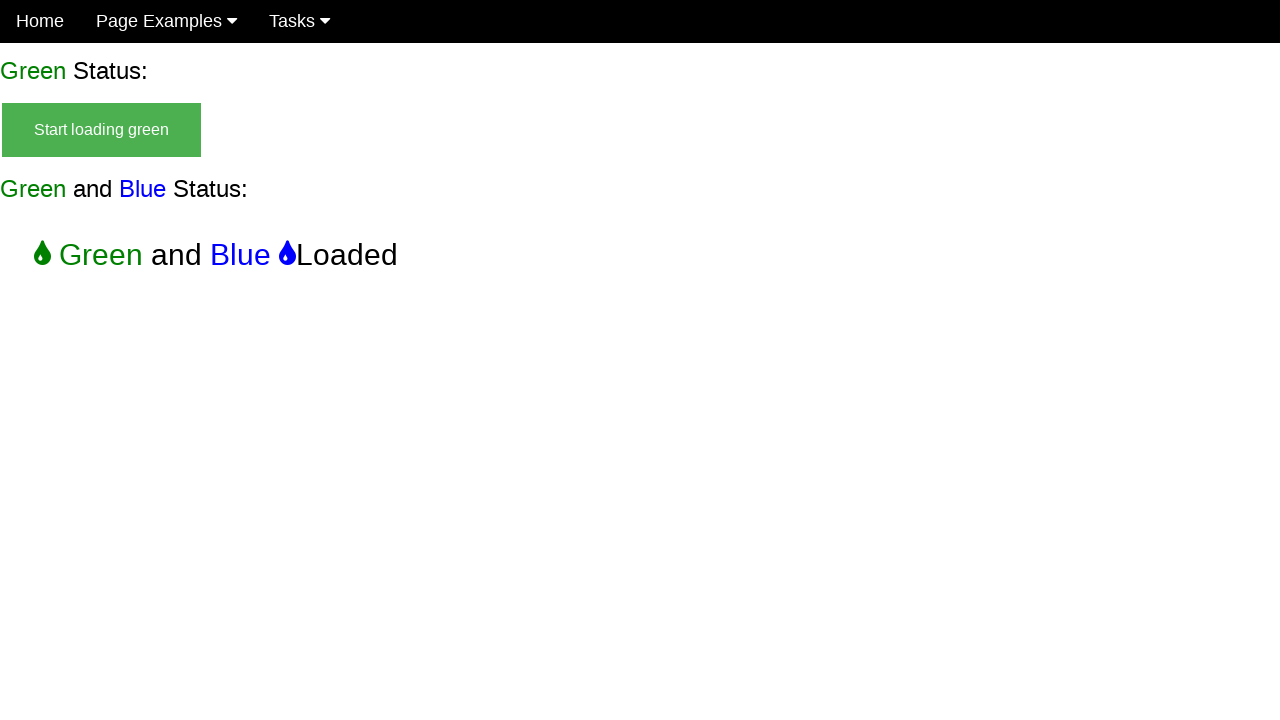

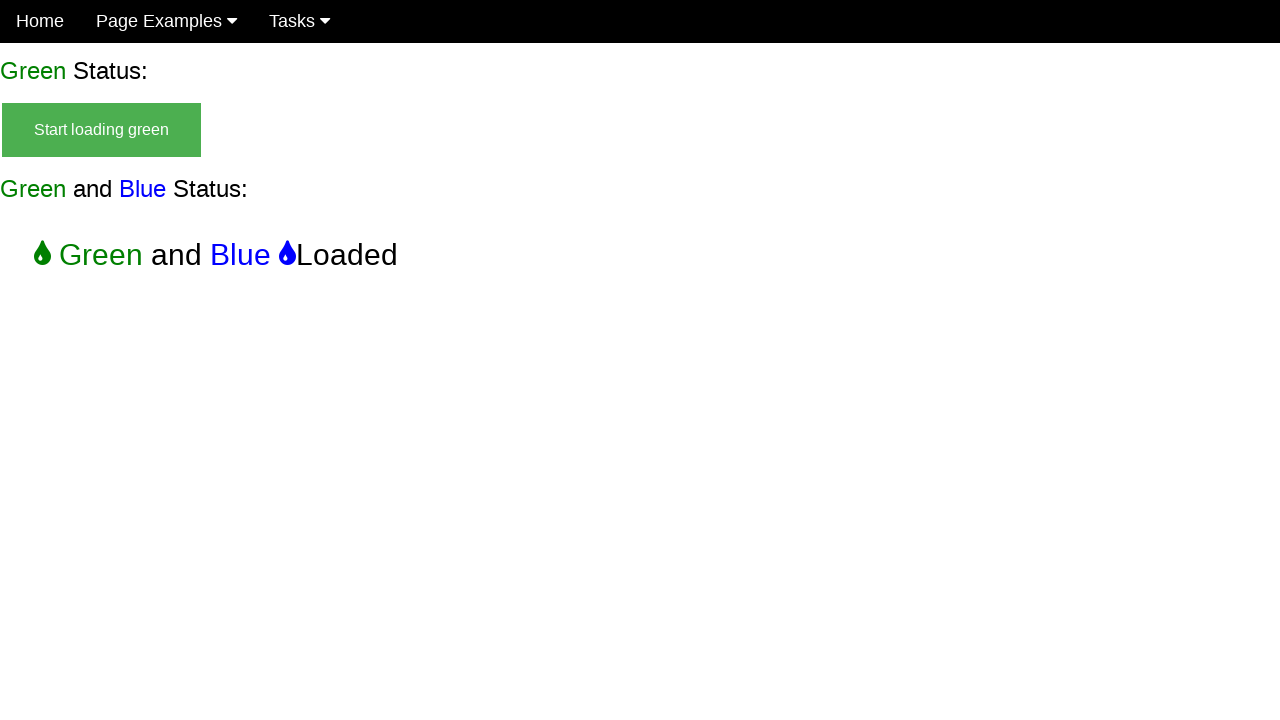